Tests geolocation mocking by setting the browser's location to Tokyo, Japan and navigating to a GPS coordinates website to verify the mocked location is detected.

Starting URL: https://www.gps-coordinates.net/my-location

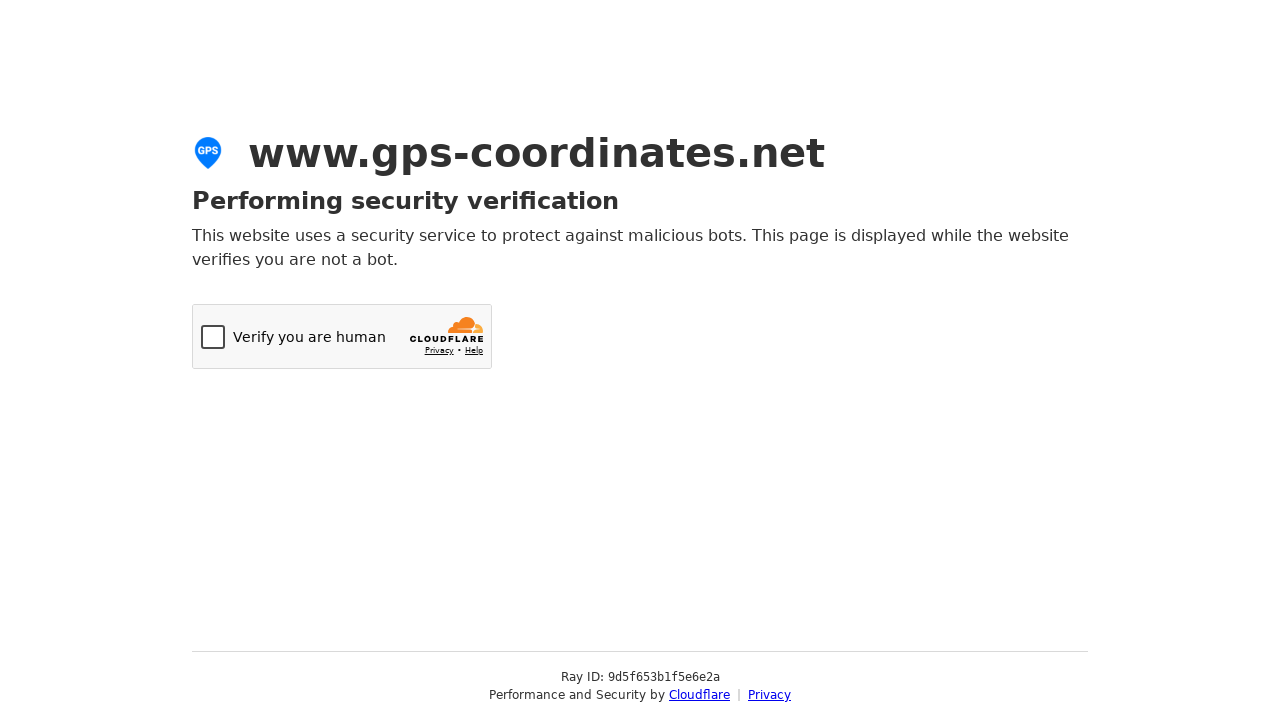

Granted geolocation permission to the browser context
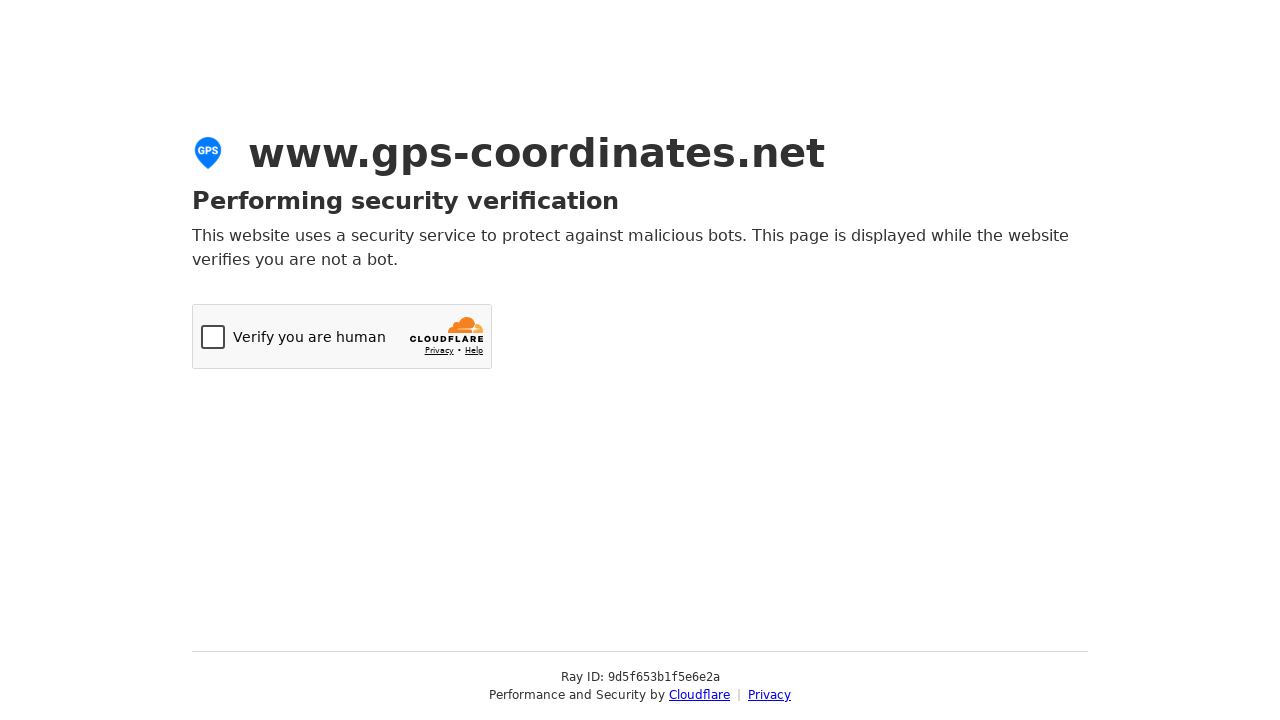

Set geolocation to Tokyo, Japan coordinates (35.689487, 139.691706)
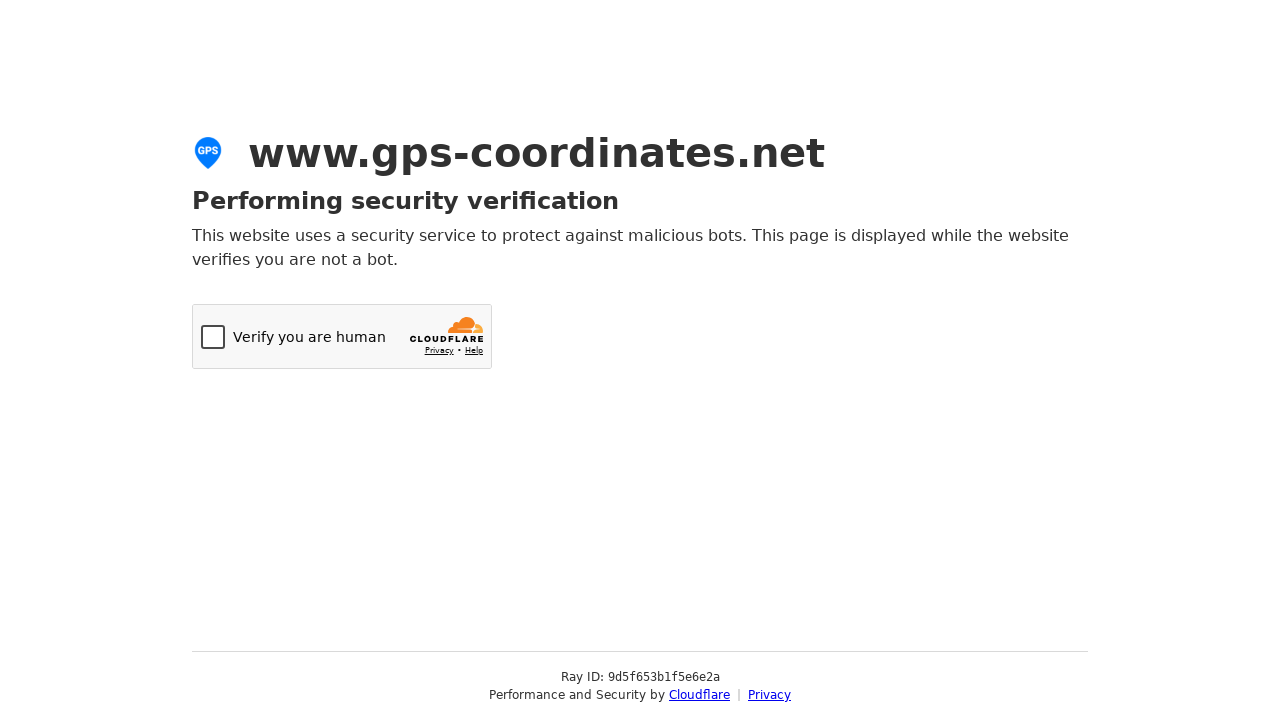

Reloaded the page to apply mocked geolocation
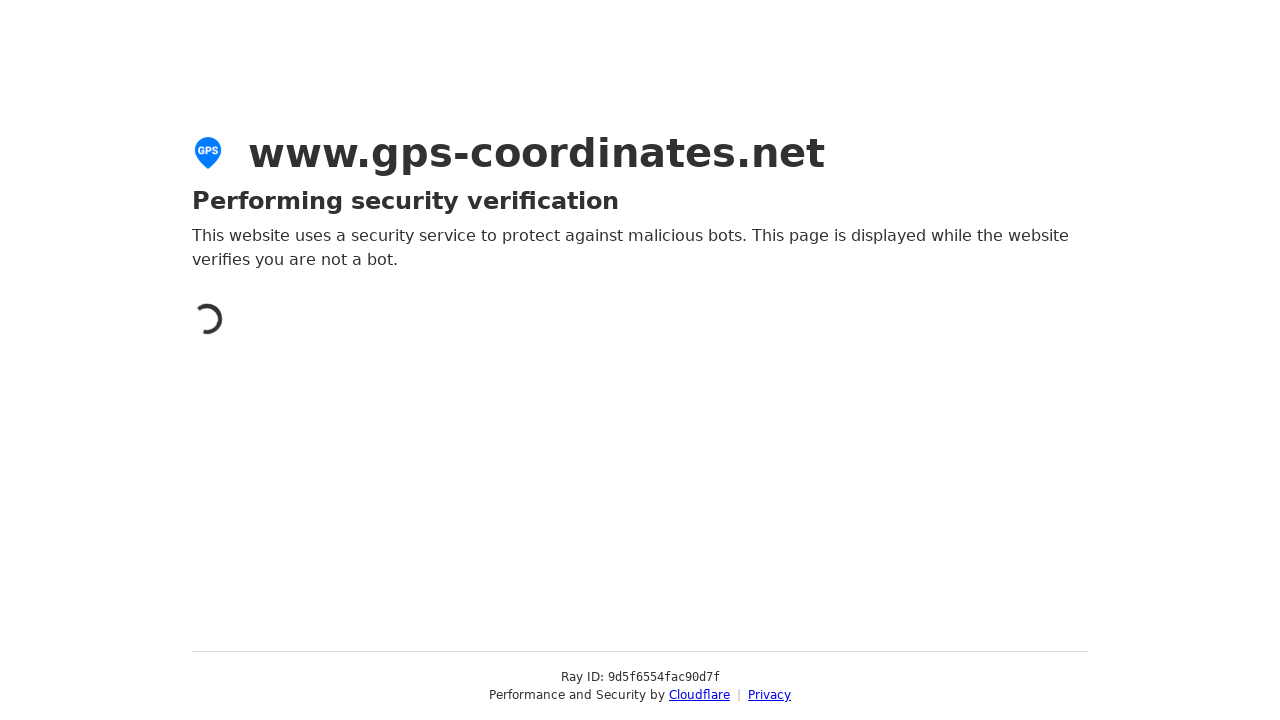

Page fully loaded with network idle state
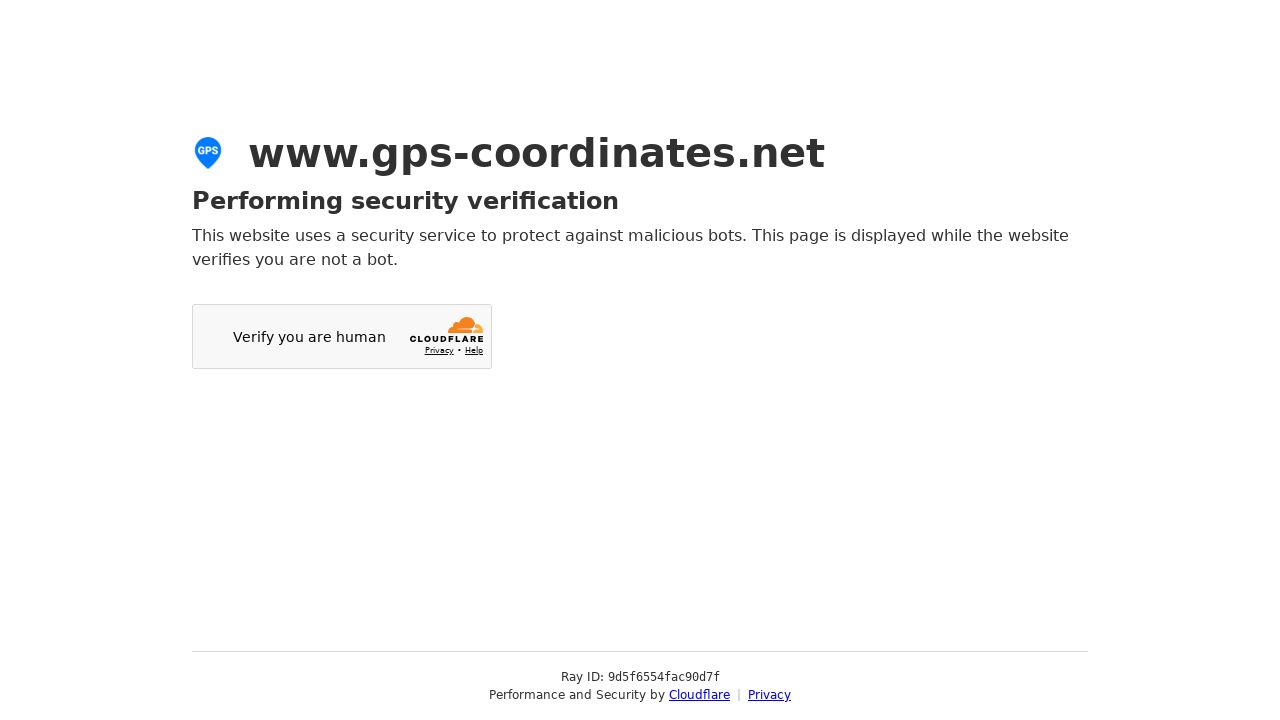

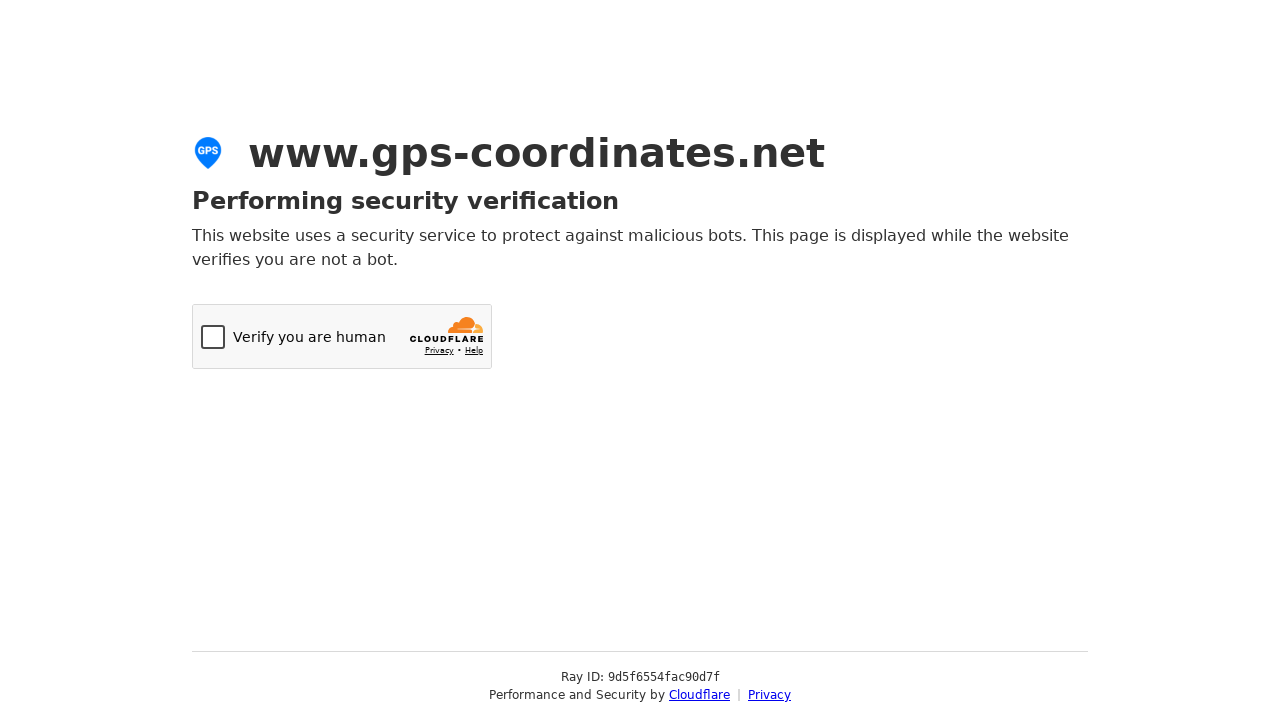